Tests various mouse interaction events including click, double-click, right-click, and hover actions on different elements of a file explorer-like interface

Starting URL: https://training-support.net/webelements/mouse-events

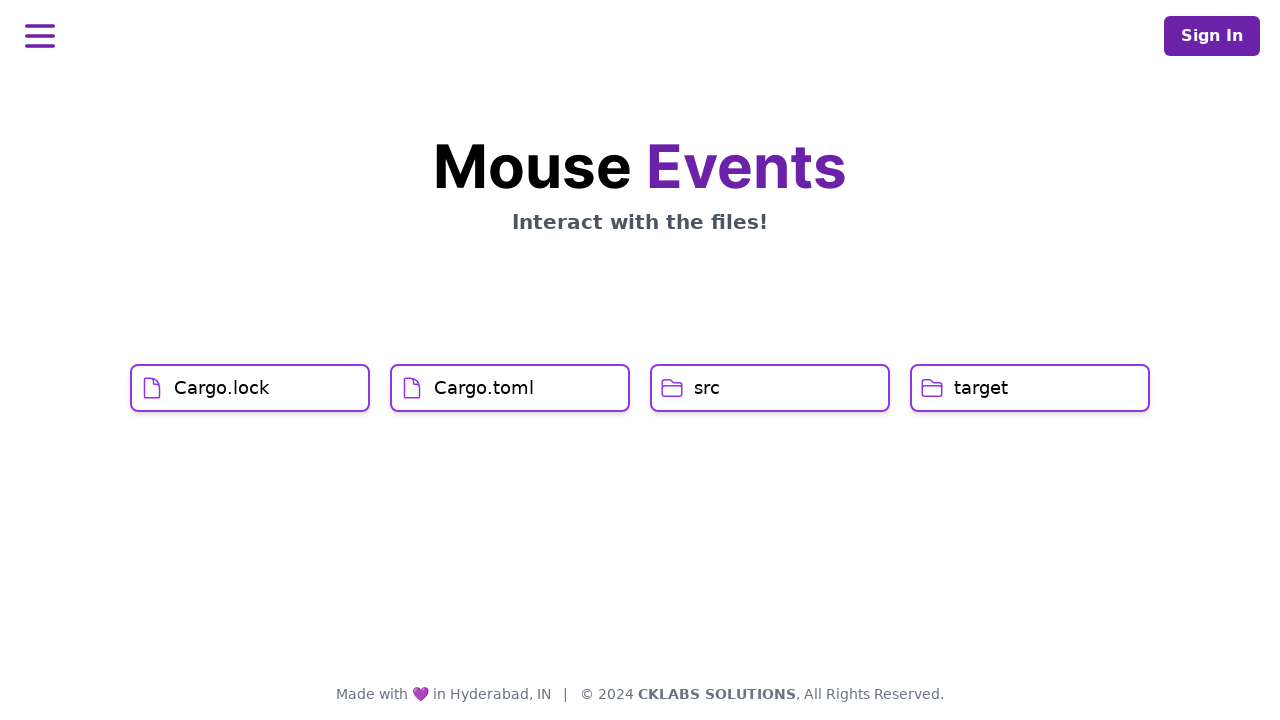

Clicked on Cargo.lock element at (222, 388) on xpath=//div/following::h1[text()='Cargo.lock']
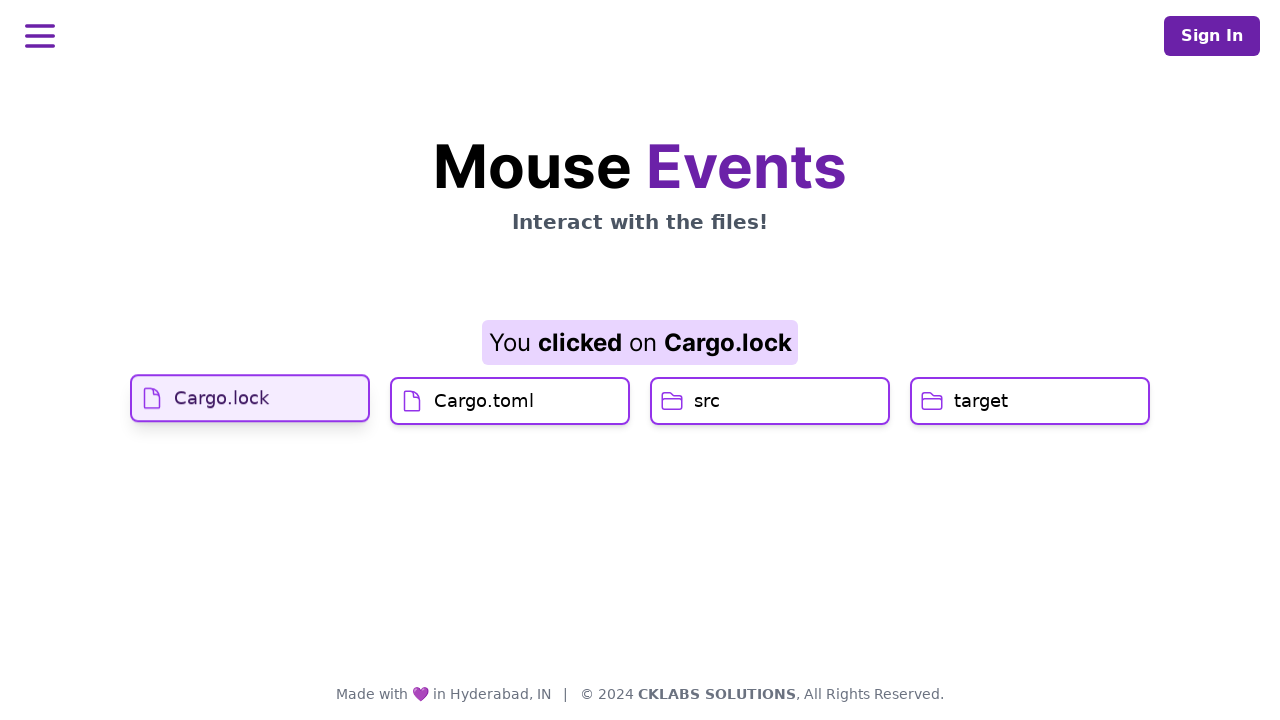

Clicked on Cargo.toml element at (484, 420) on xpath=//div/following::h1[text()='Cargo.toml']
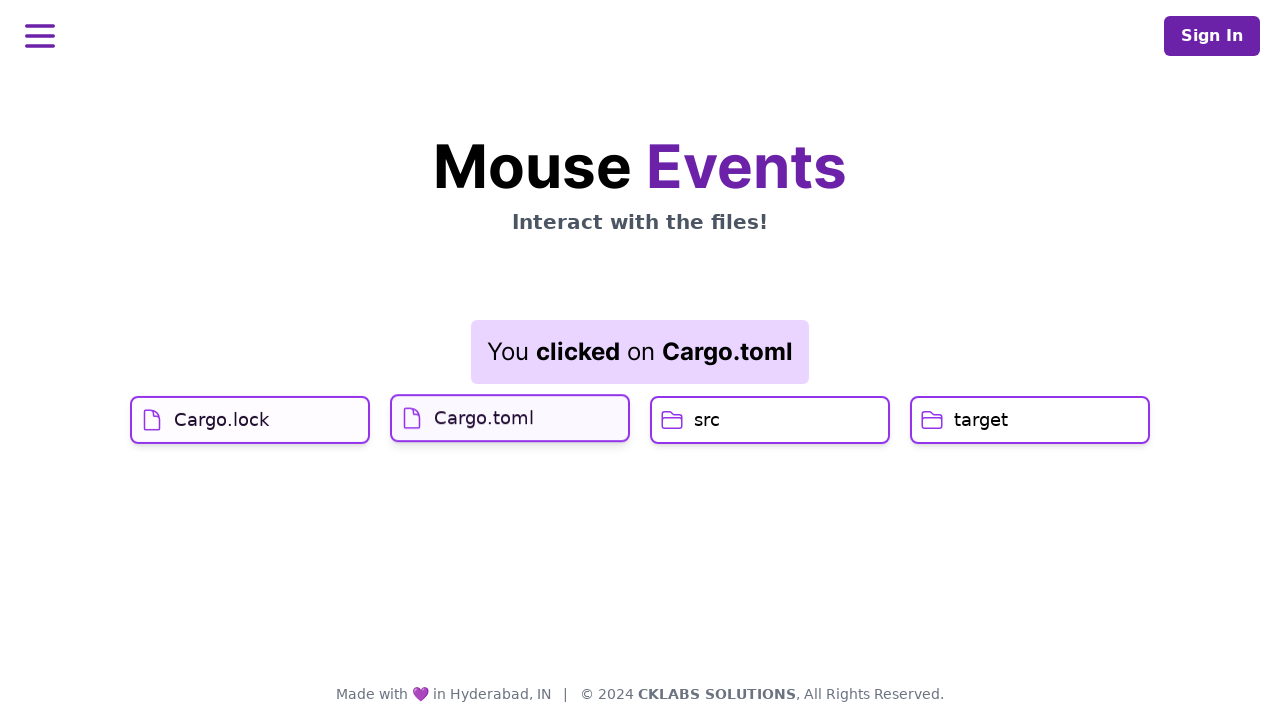

Double-clicked on src element at (707, 420) on xpath=//h1[text()='src']
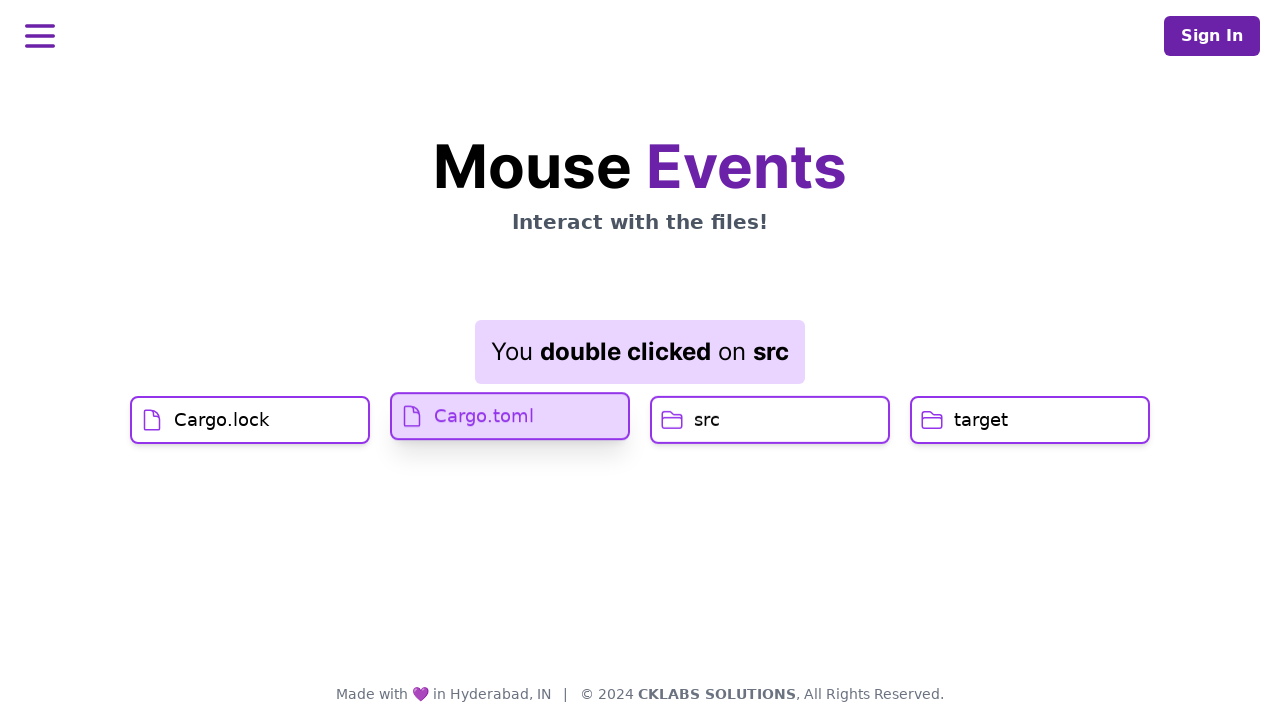

Right-clicked on target element at (981, 420) on //h1[text()='target']
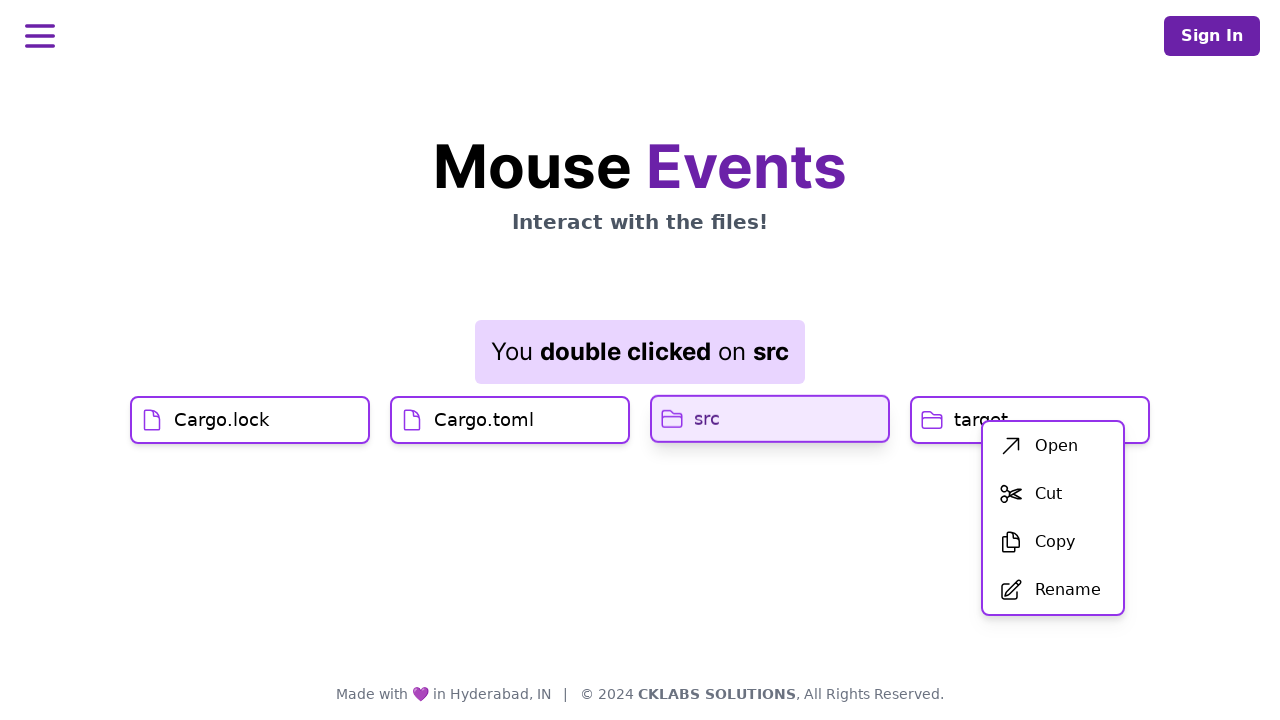

Clicked on Open option from context menu at (1053, 446) on xpath=//div[@id='menu']/div/ul/li[1]
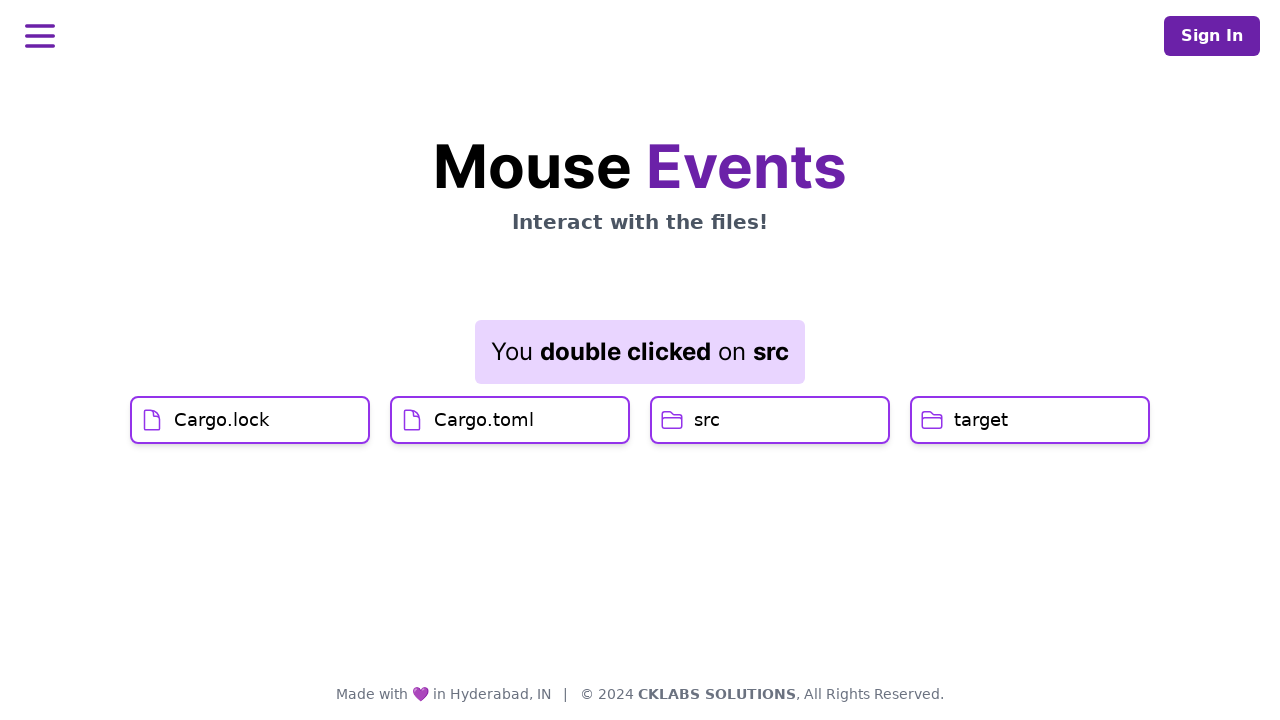

Result message is displayed
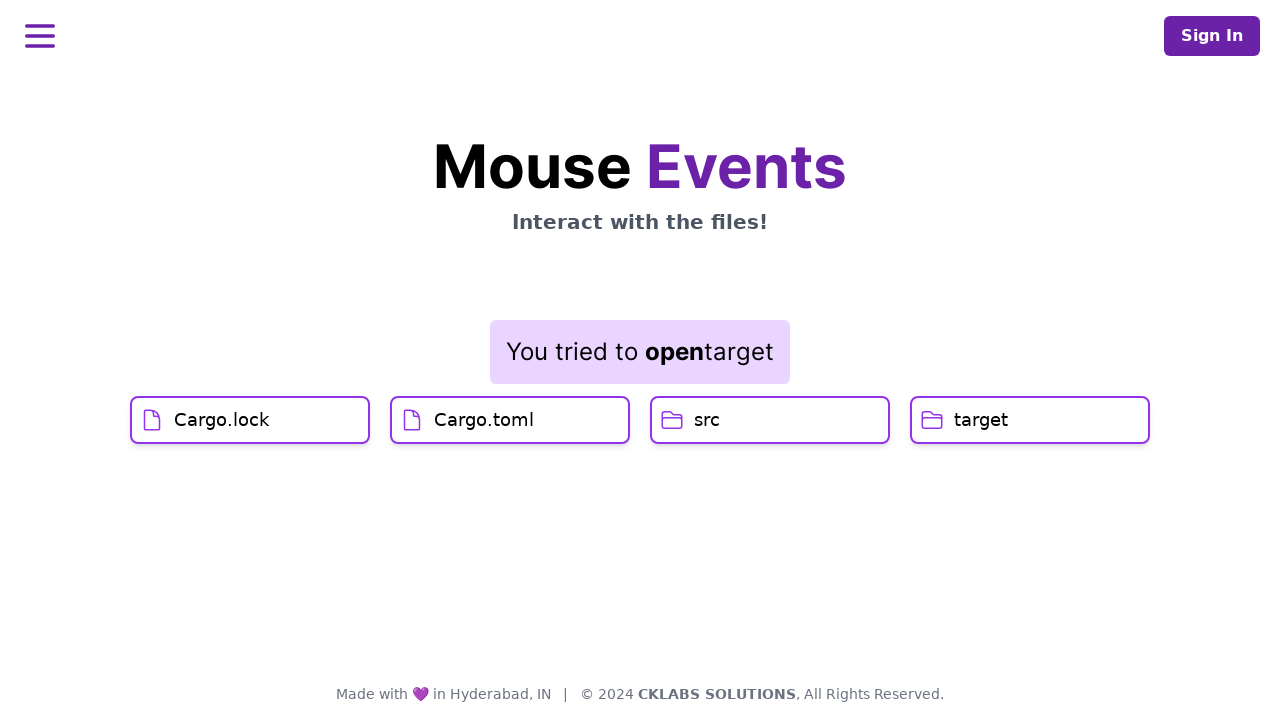

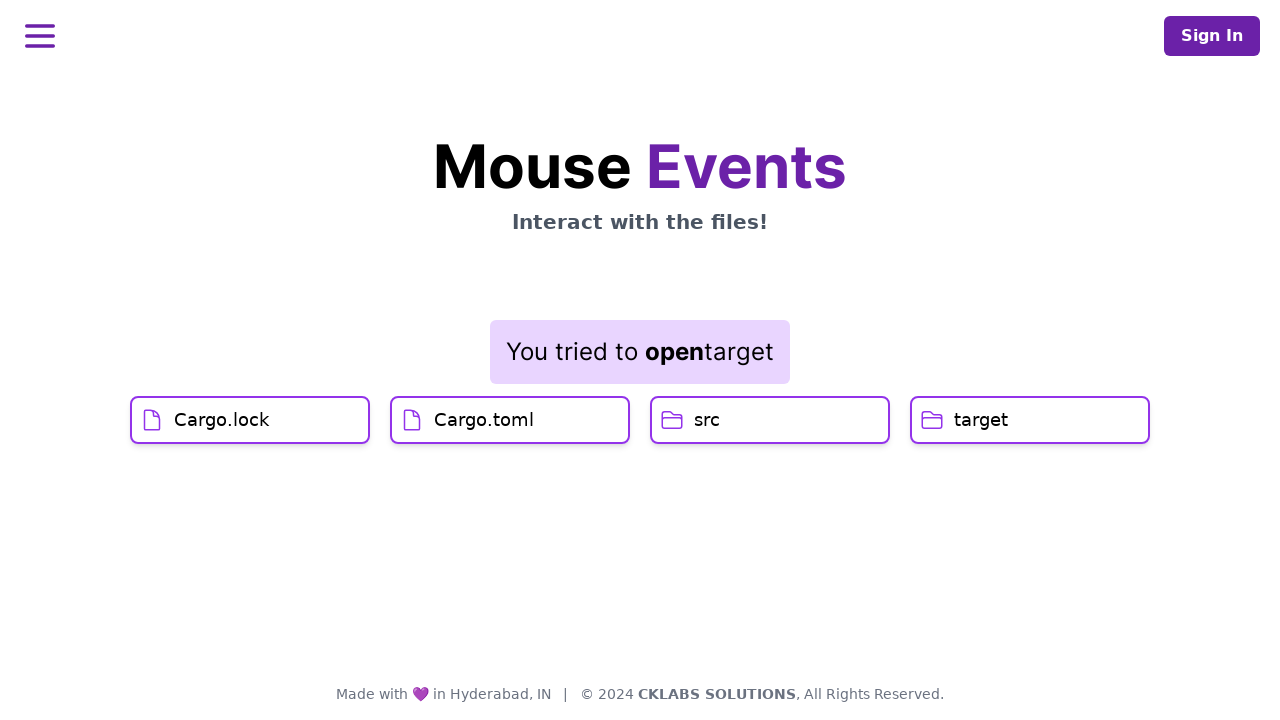